Tests a registration form by filling in first name, last name, and email fields, then submitting the form.

Starting URL: http://suninjuly.github.io/registration1.html

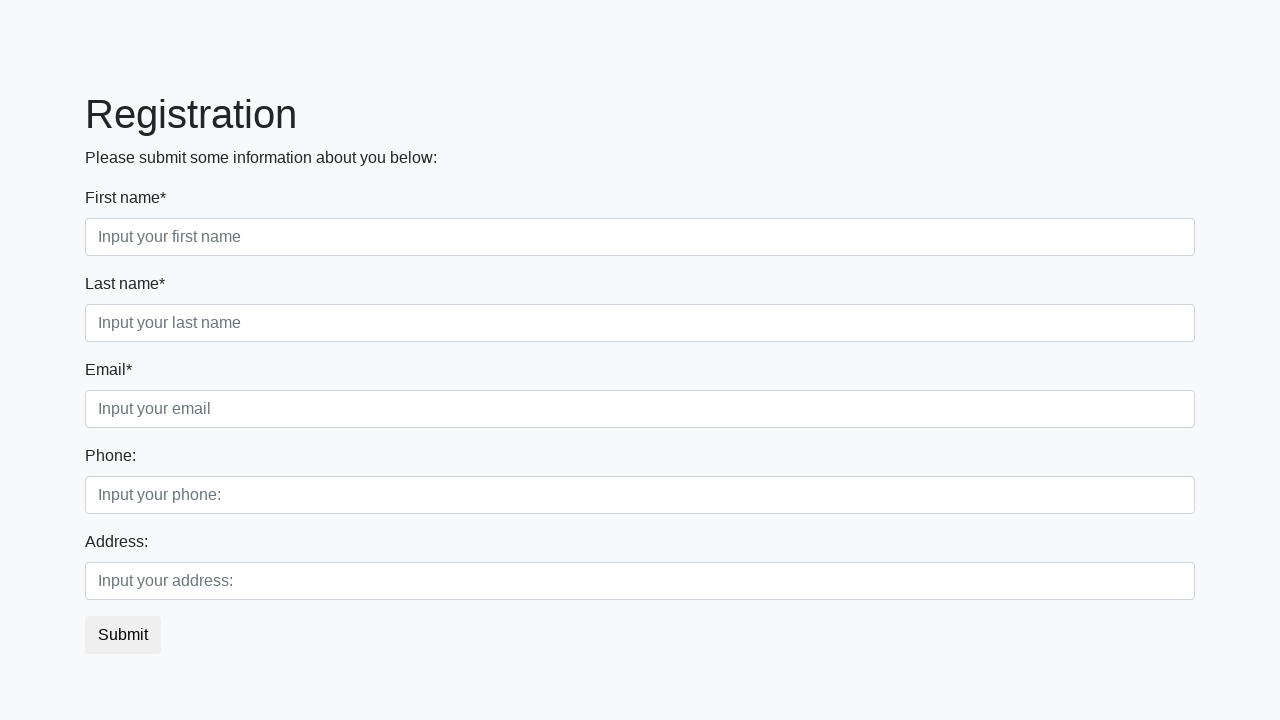

Filled first name field with 'Иван' on input
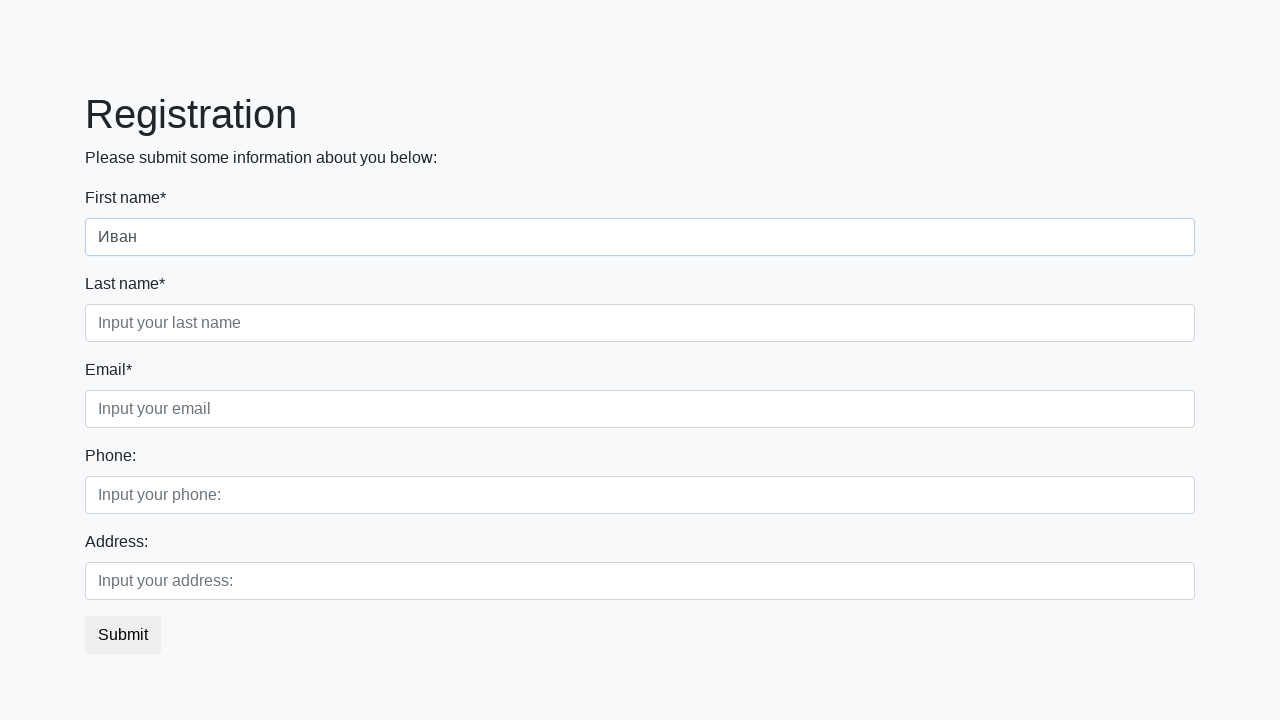

Filled last name field with 'Иванов' on div.first_block div.form-group.second_class input
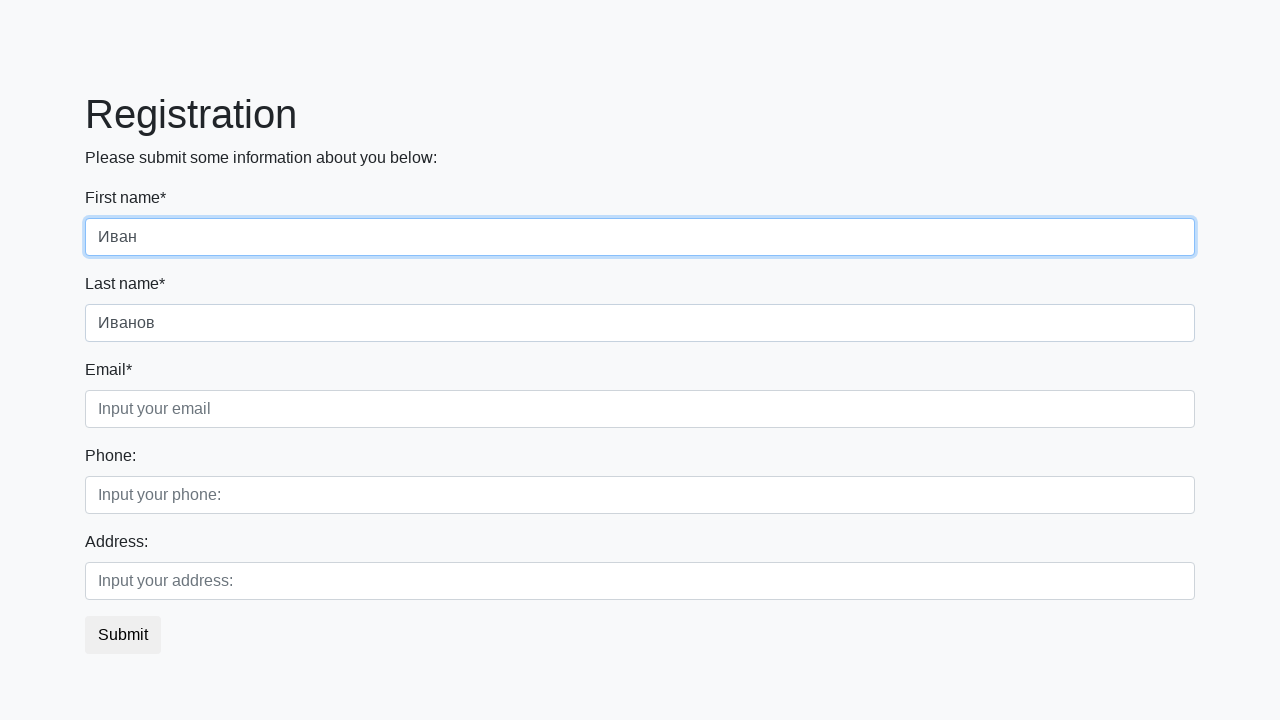

Filled email field with 'ivan@ya.ru' on div.first_block div.form-group.third_class input
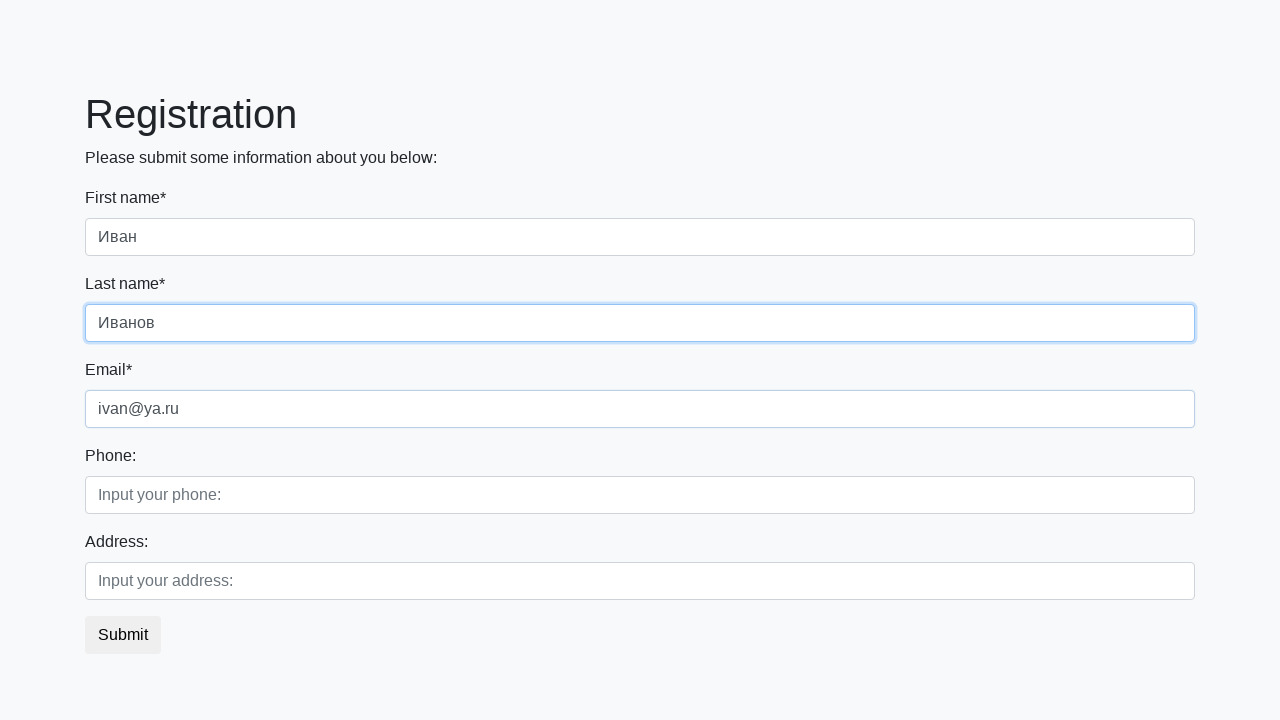

Clicked submit button to submit registration form at (123, 635) on .btn
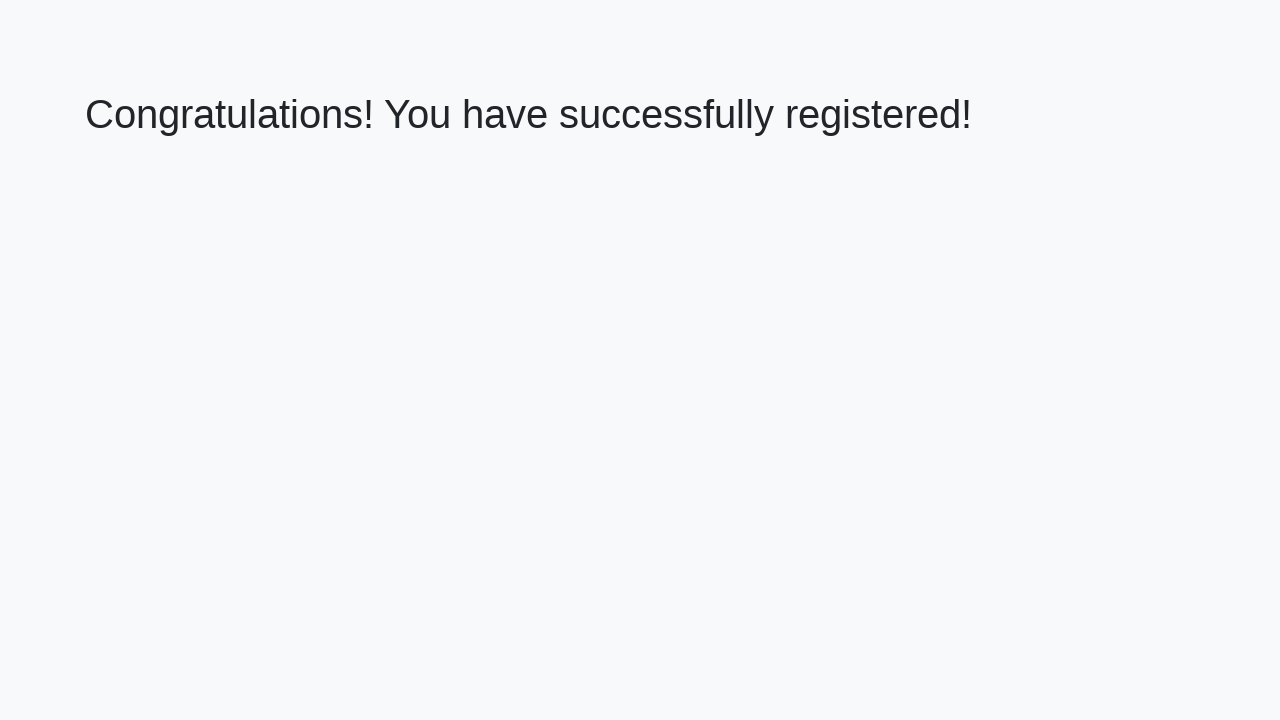

Waited for form submission to complete
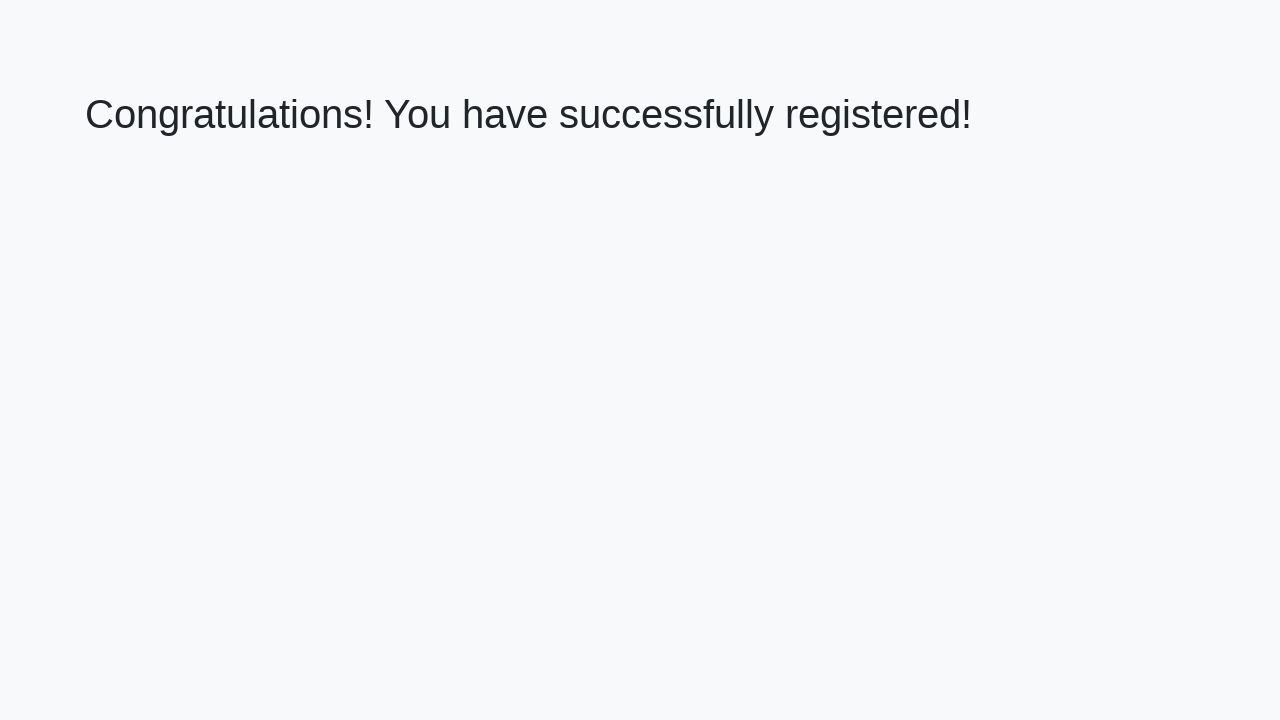

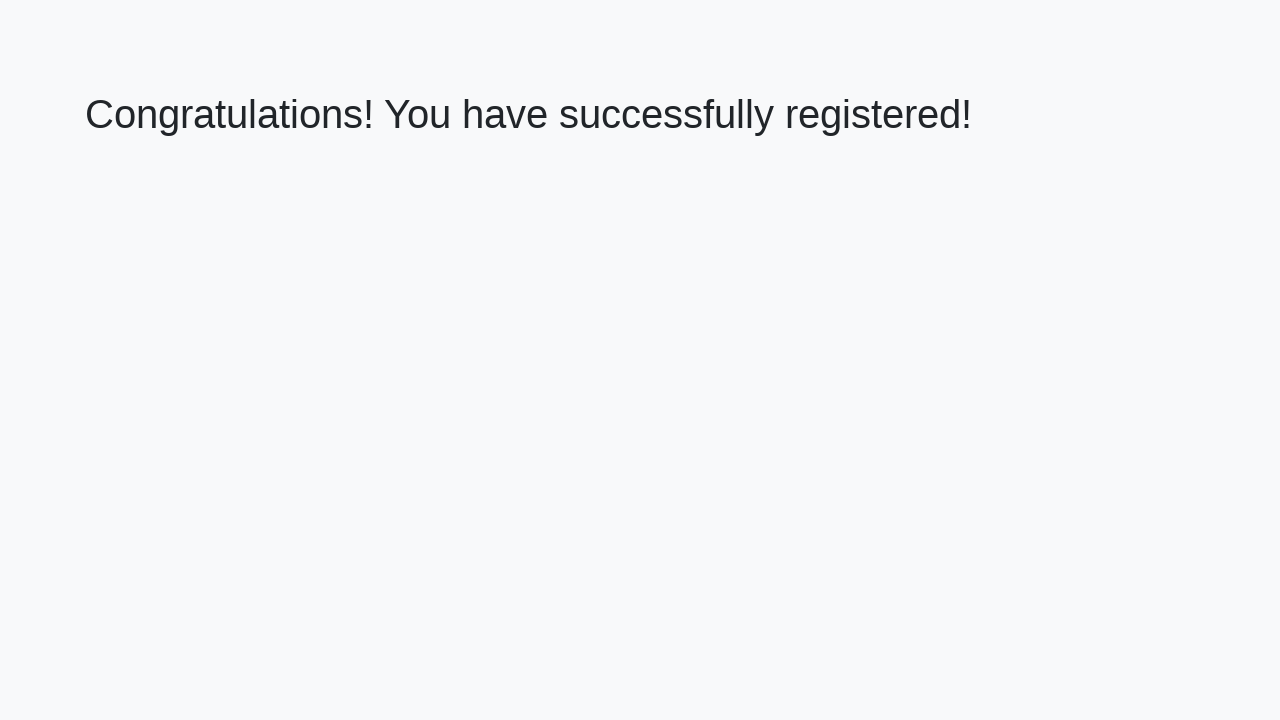